Tests that the page title and URL contain expected text by navigating to a test automation website and verifying its title contains "Otomasyon" and URL contains "otomasyon"

Starting URL: https://www.testotomasyonu.com

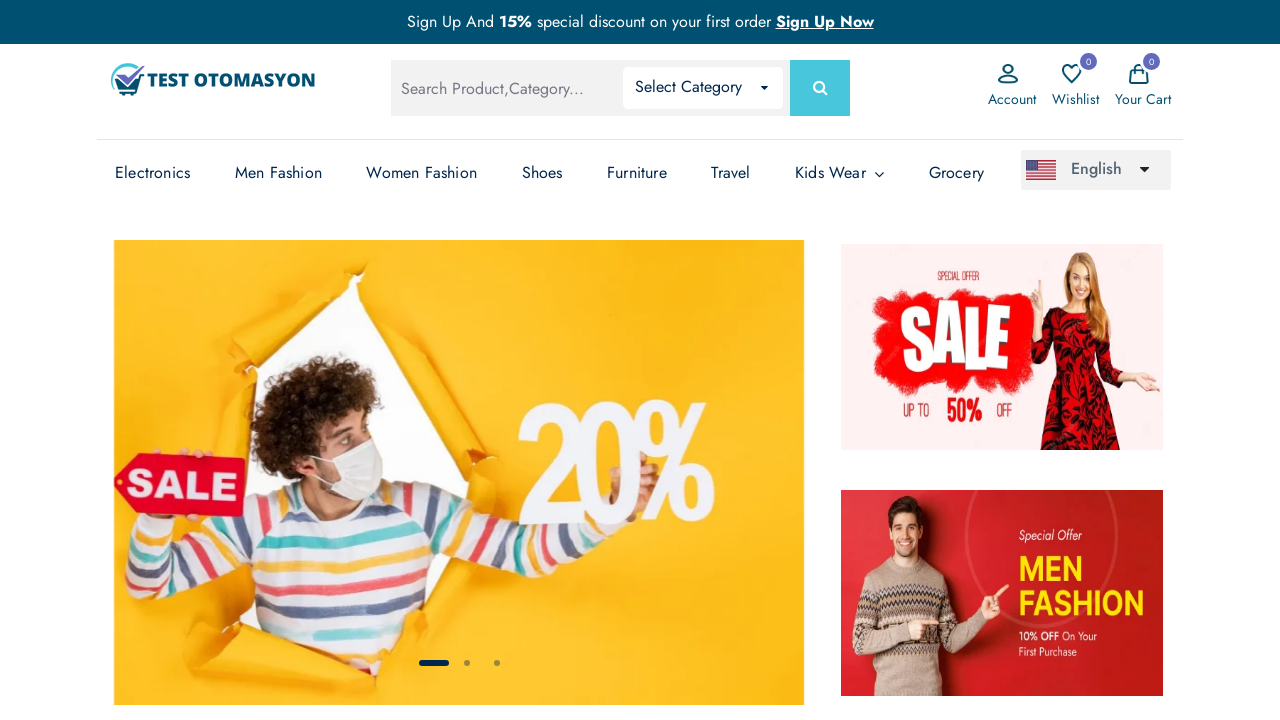

Retrieved page title
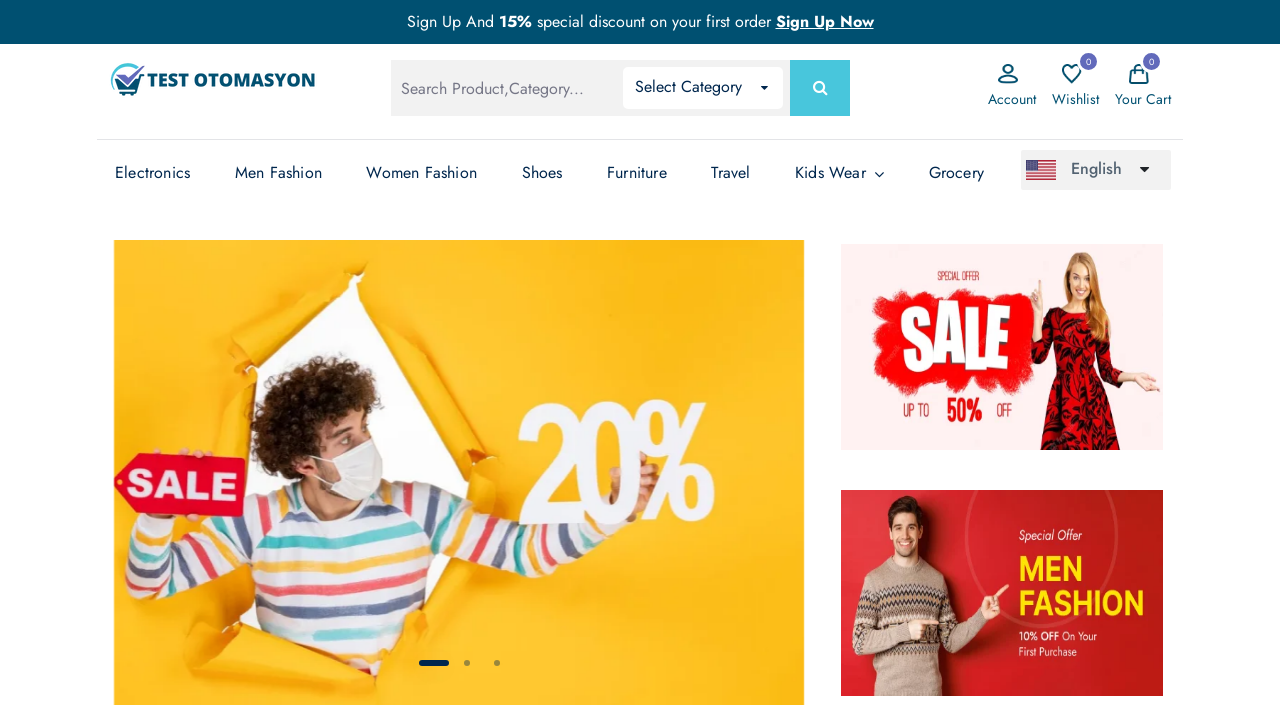

Title verification passed - contains 'Otomasyon'
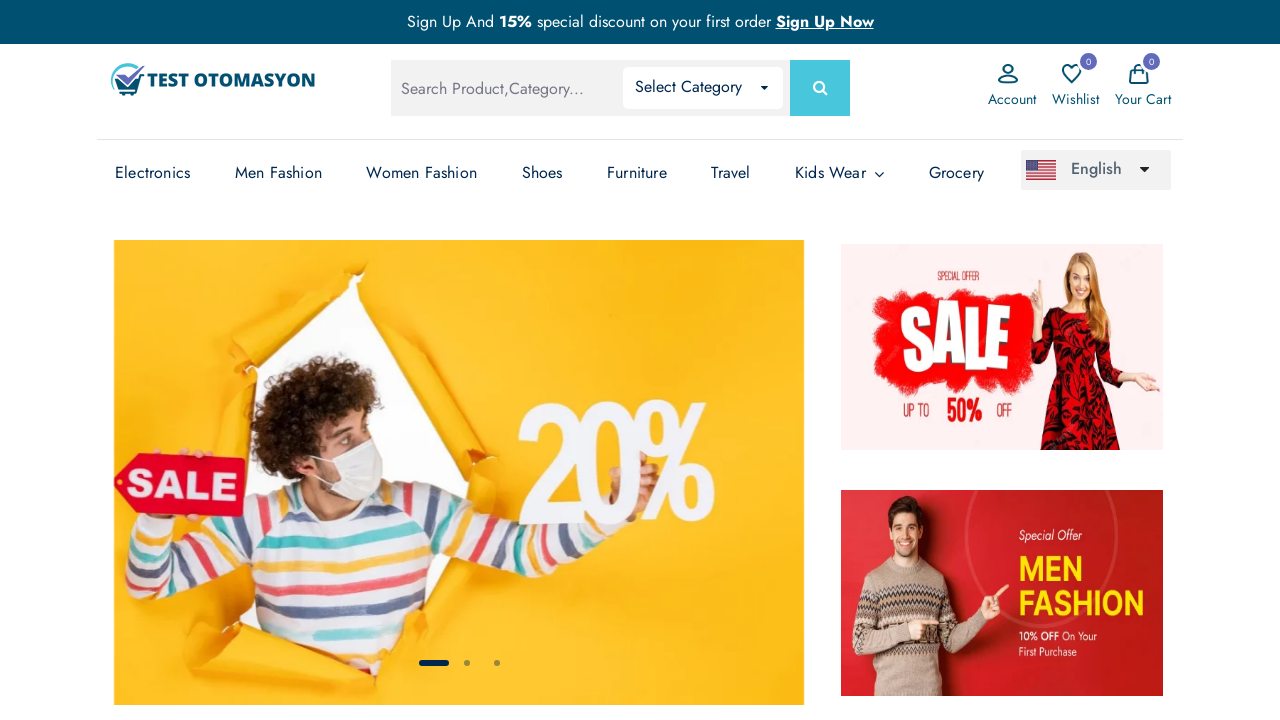

Retrieved current page URL
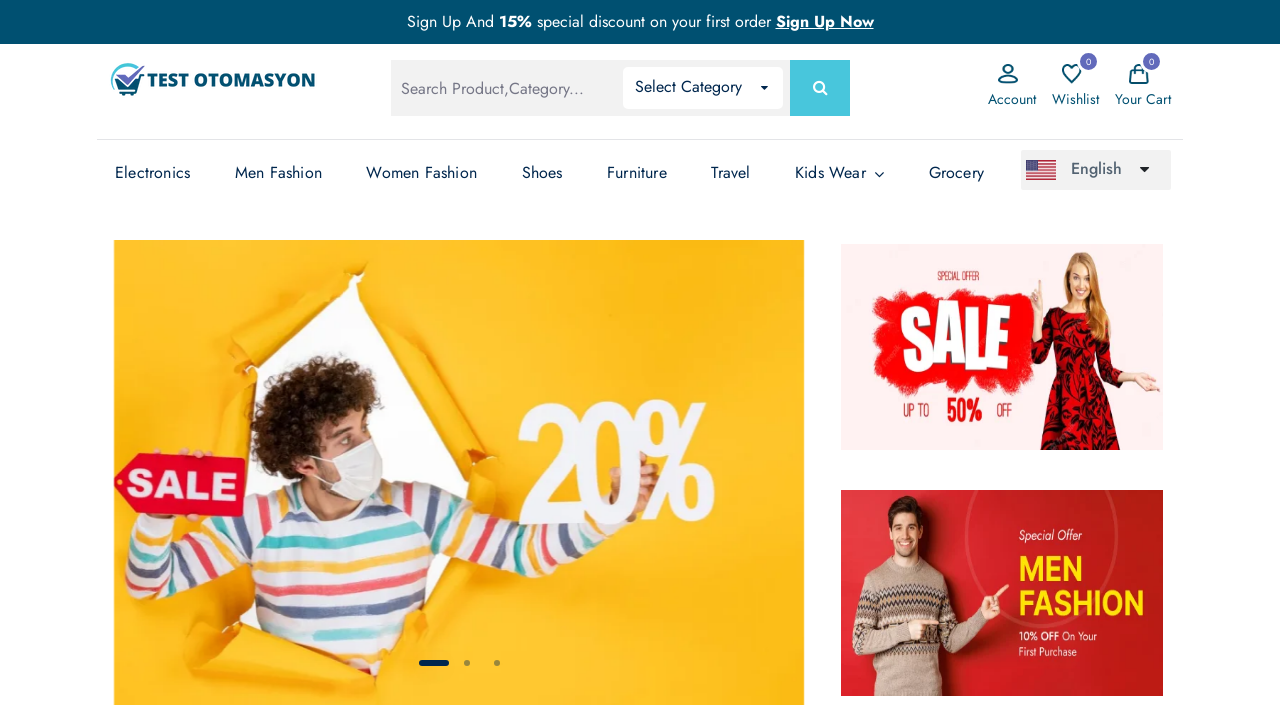

URL verification passed - contains 'otomasyon'
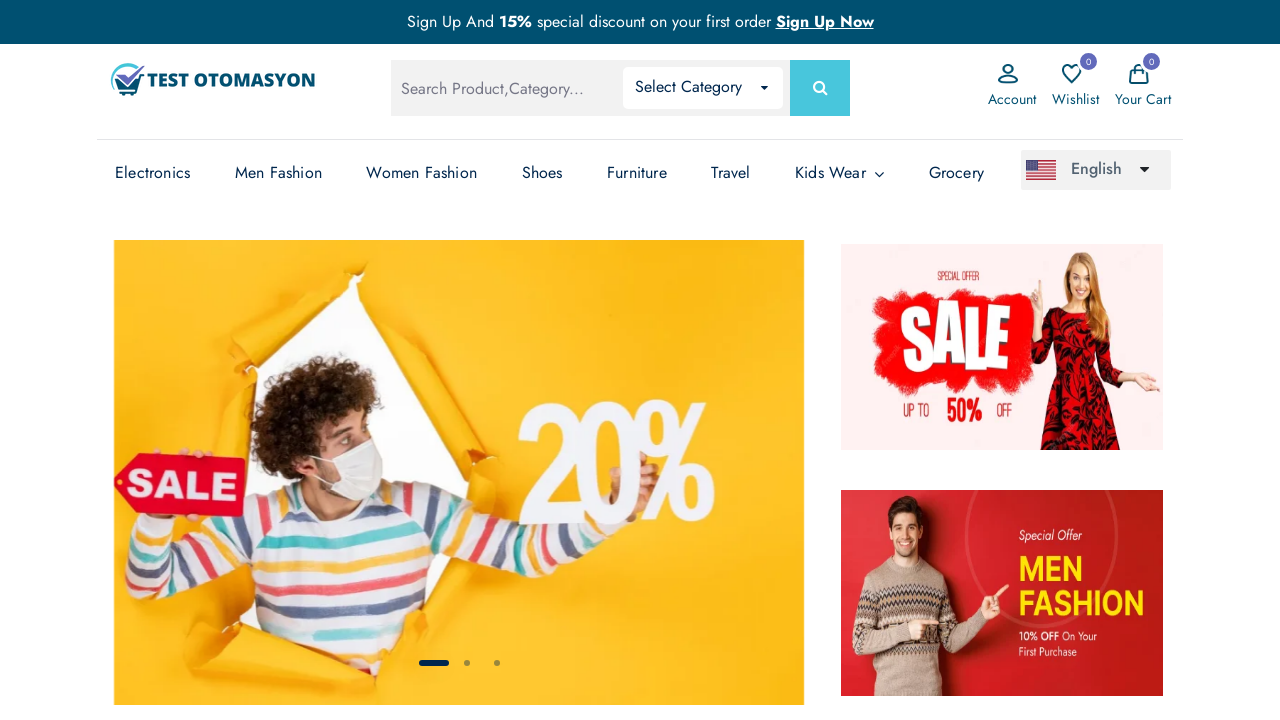

Retrieved current page reference from context
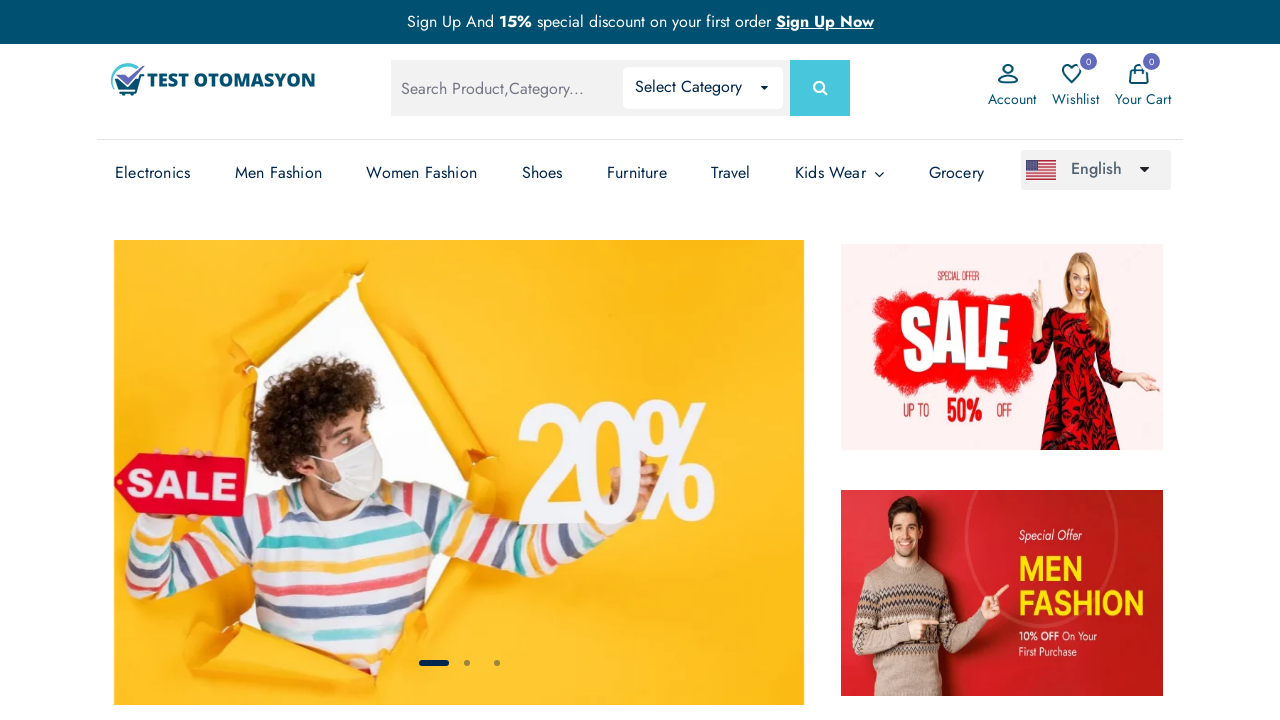

Retrieved all pages in context
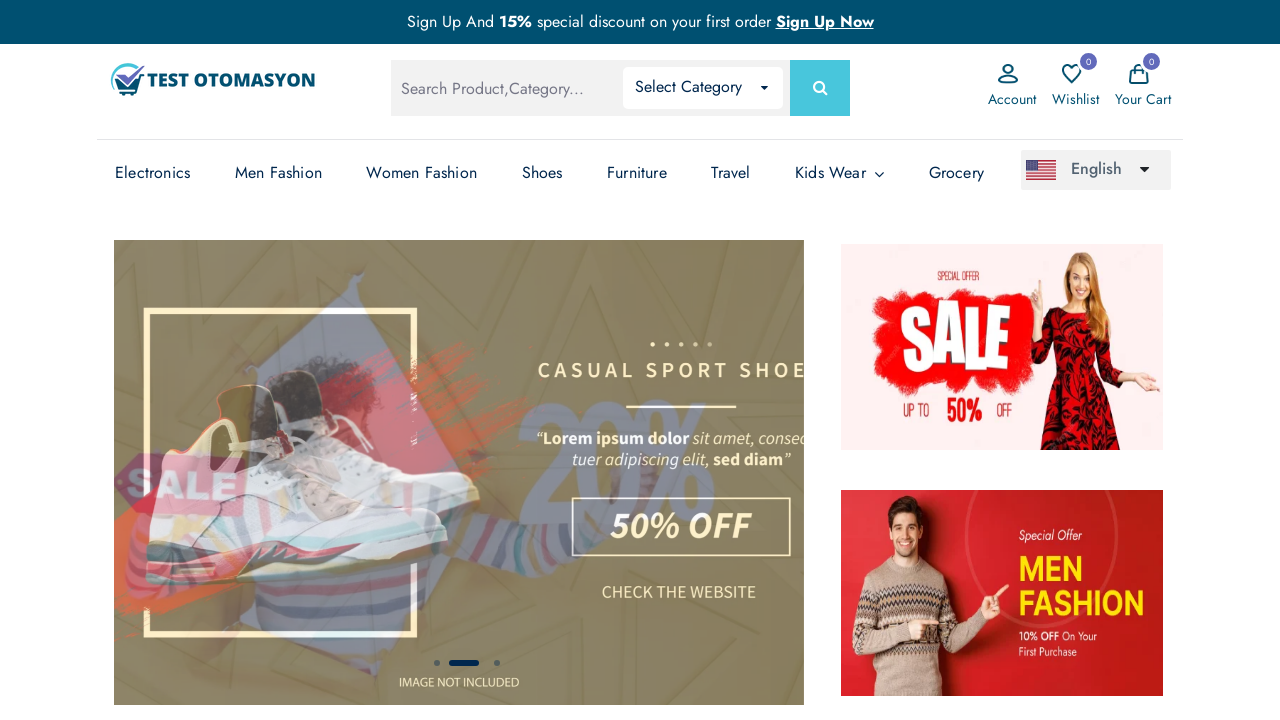

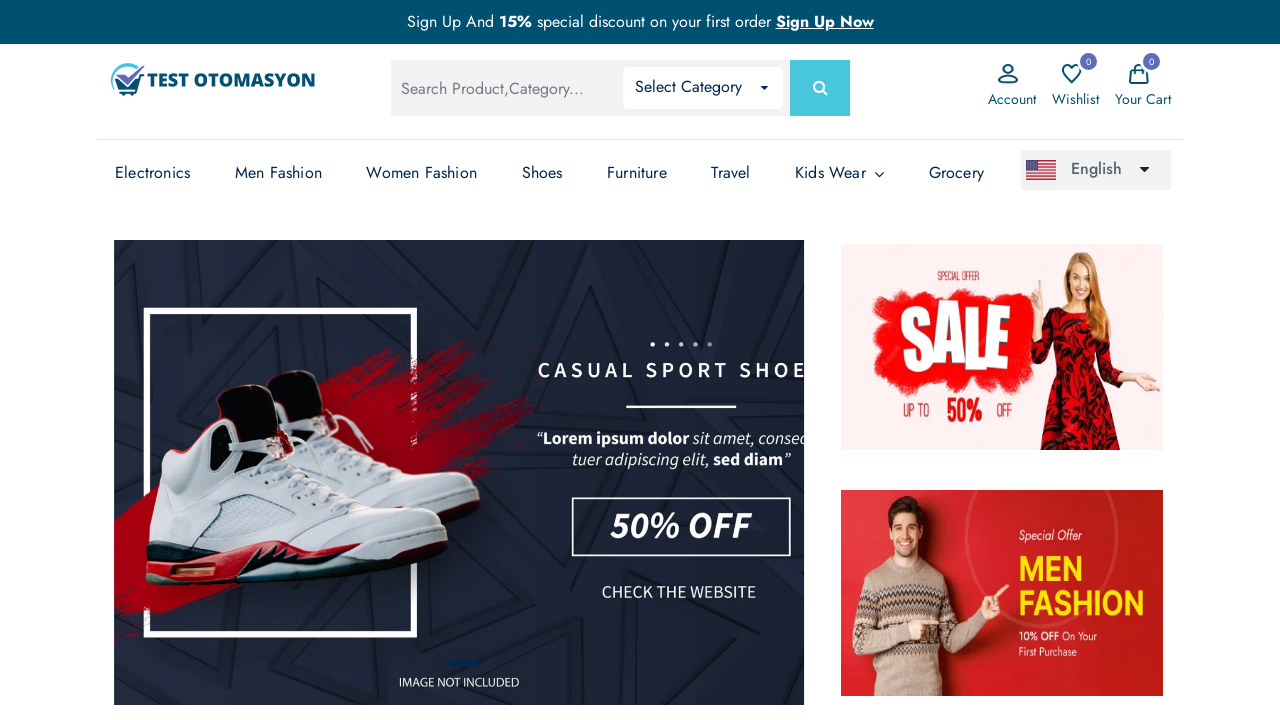